Tests the submit button on the login page without entering credentials to verify error handling

Starting URL: https://thinking-tester-contact-list.herokuapp.com/

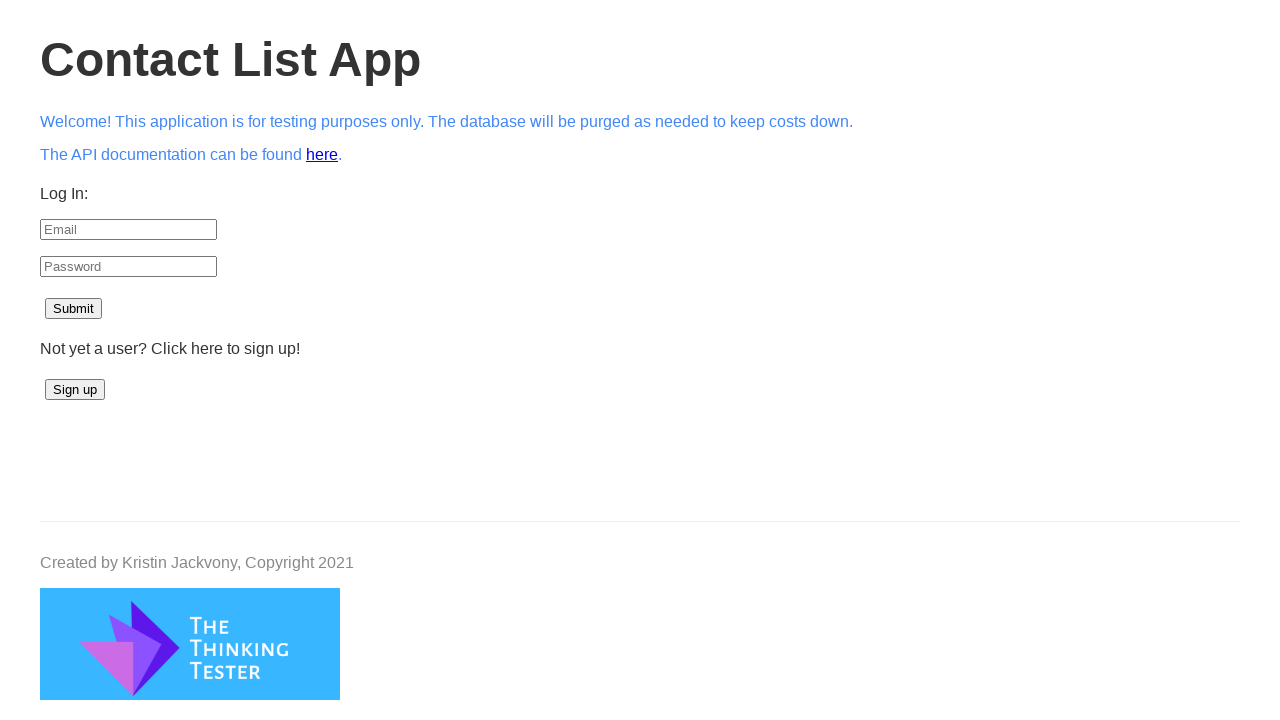

Selected INR currency option from static dropdown by value
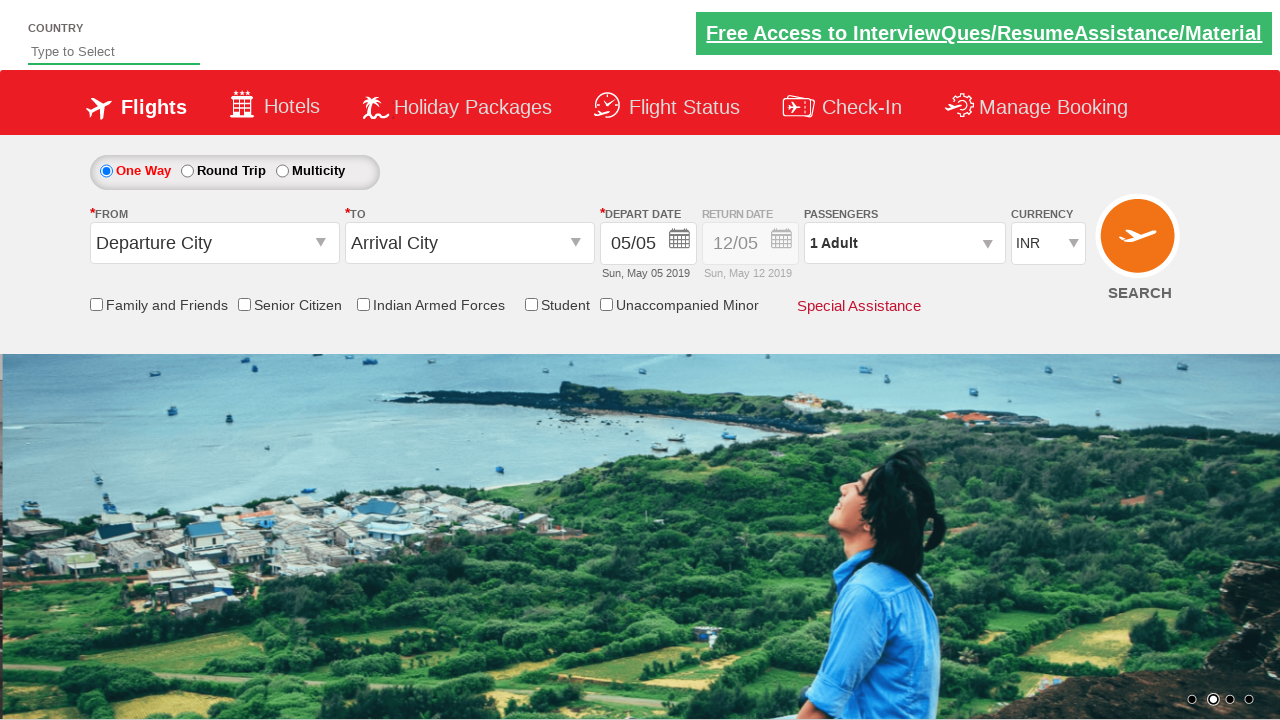

Selected 4th dropdown option (index 3) from static currency dropdown
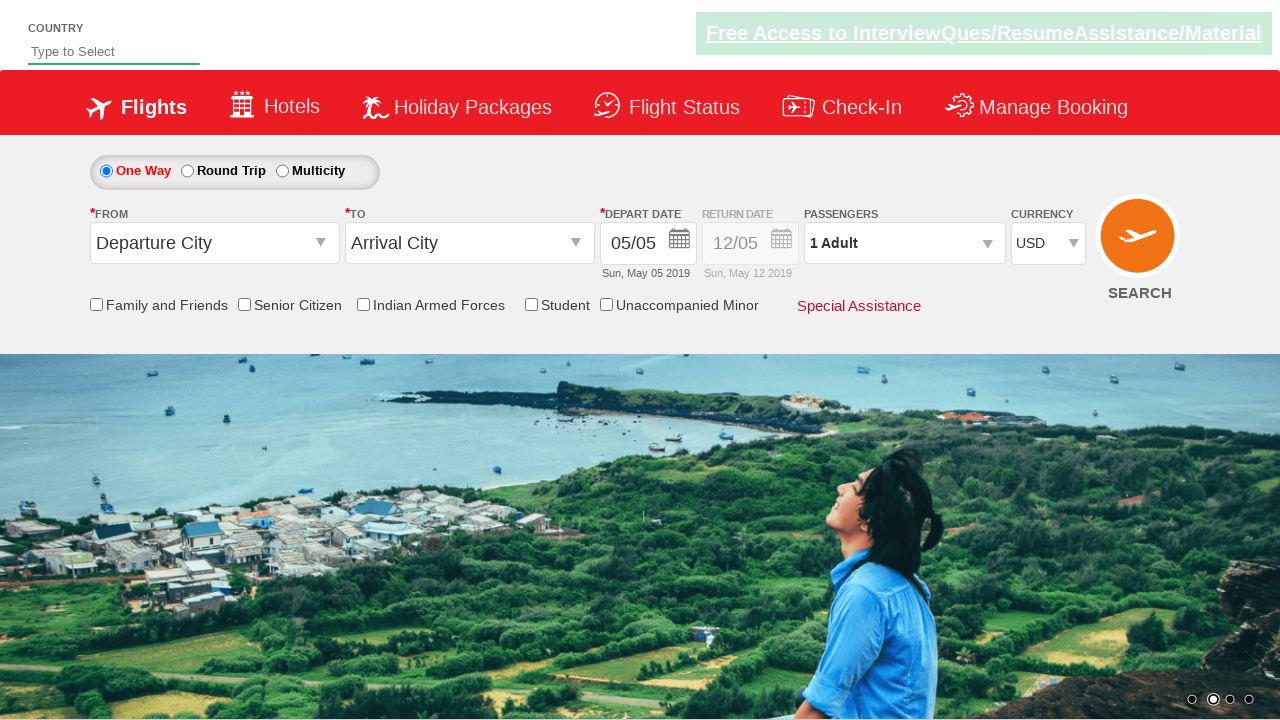

Retrieved selected option value: USD
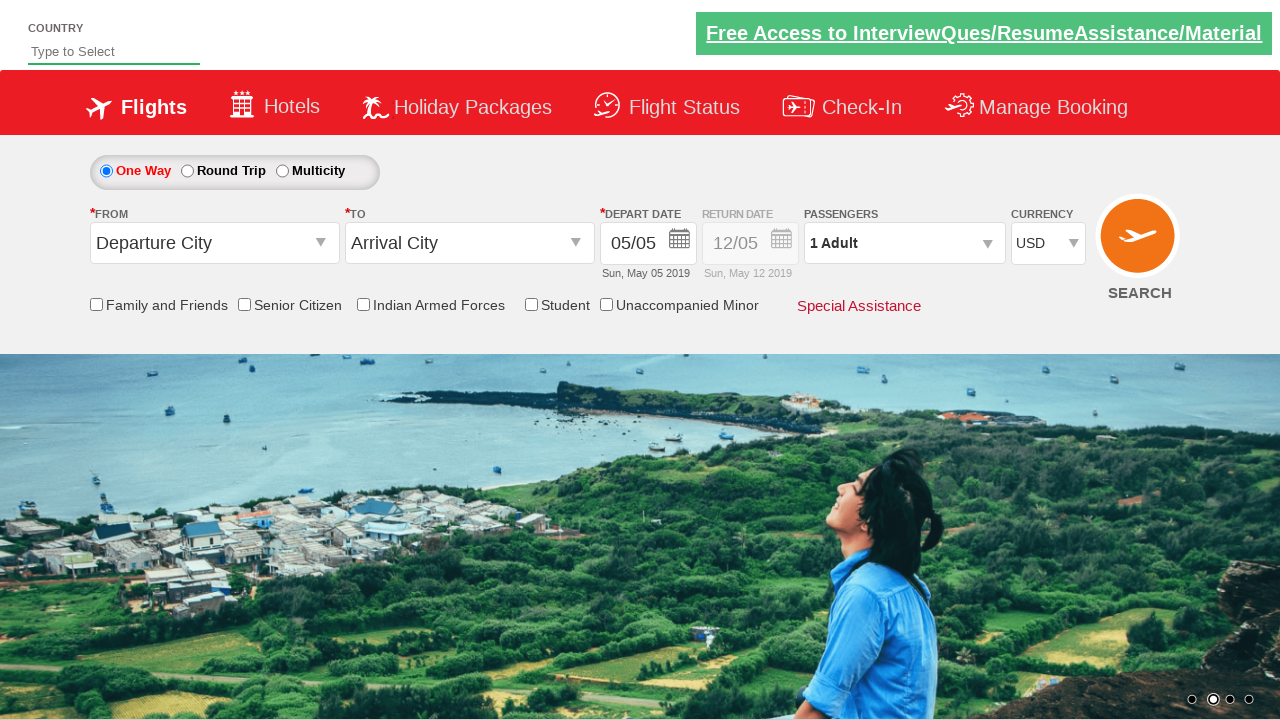

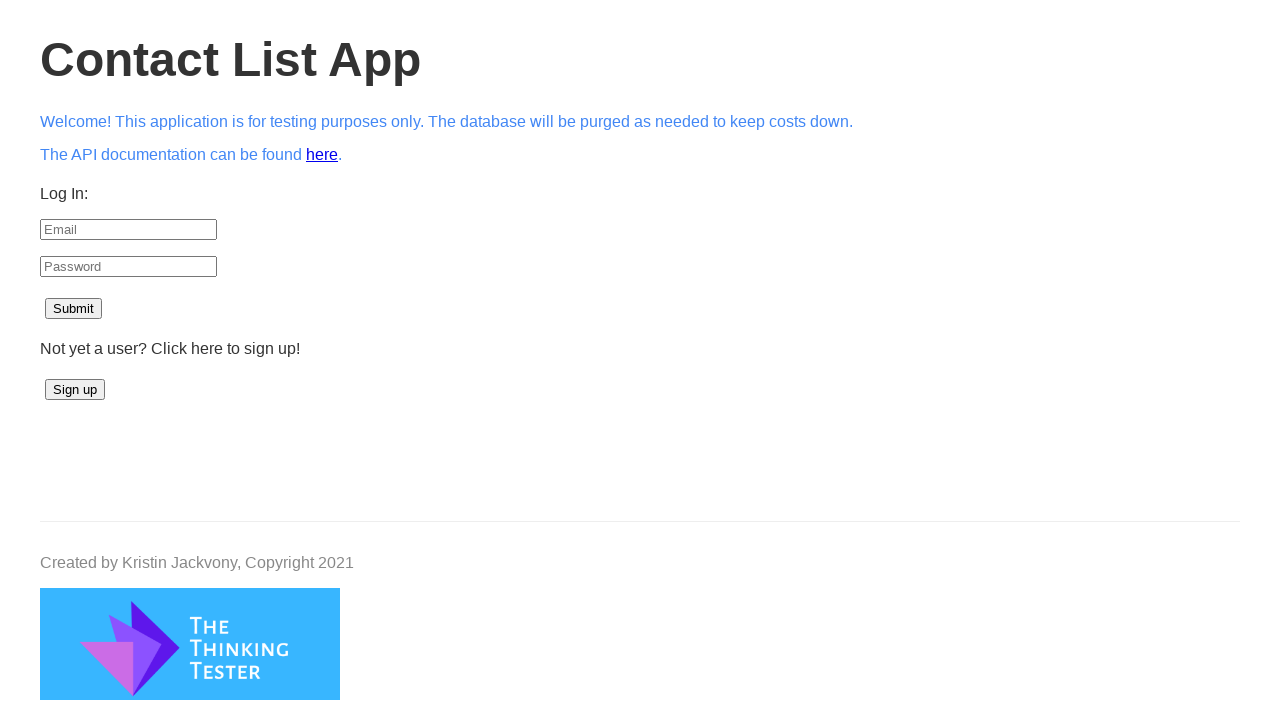